Tests working with multiple windows by clicking a link that opens a new window, then switching between windows using index-based window handle access and verifying page titles.

Starting URL: http://the-internet.herokuapp.com/windows

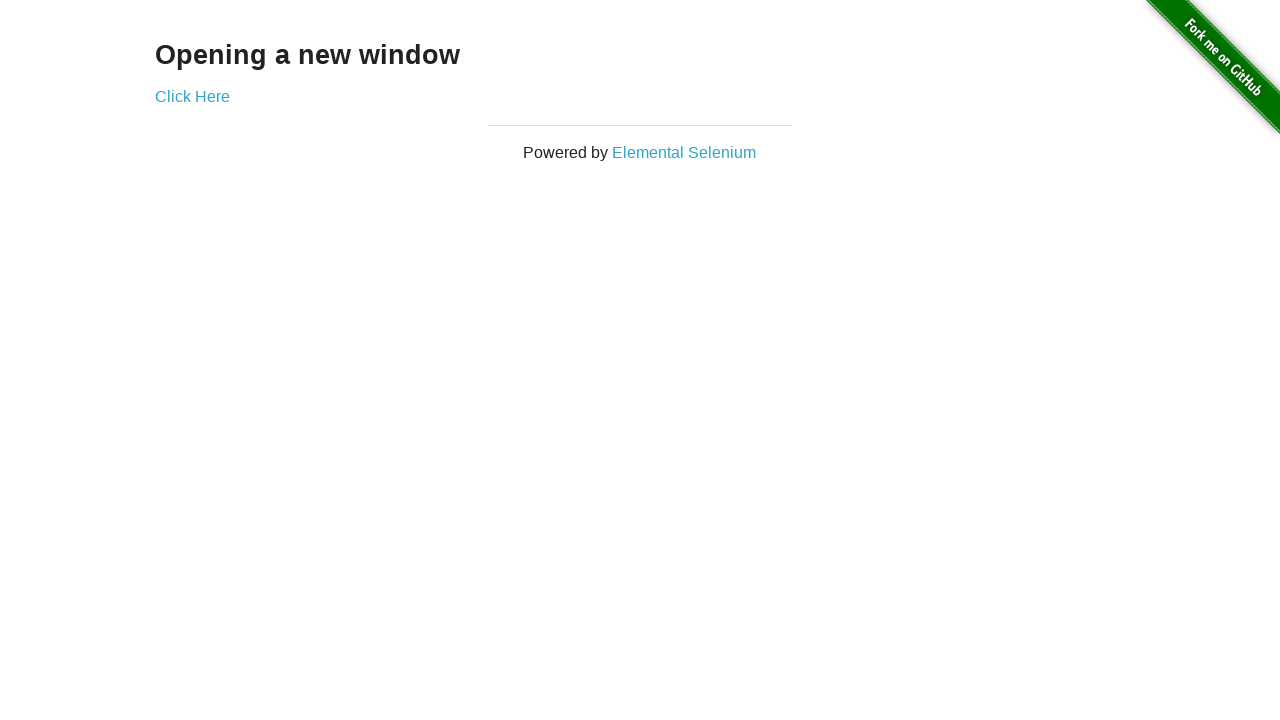

Clicked link to open new window at (192, 96) on .example a
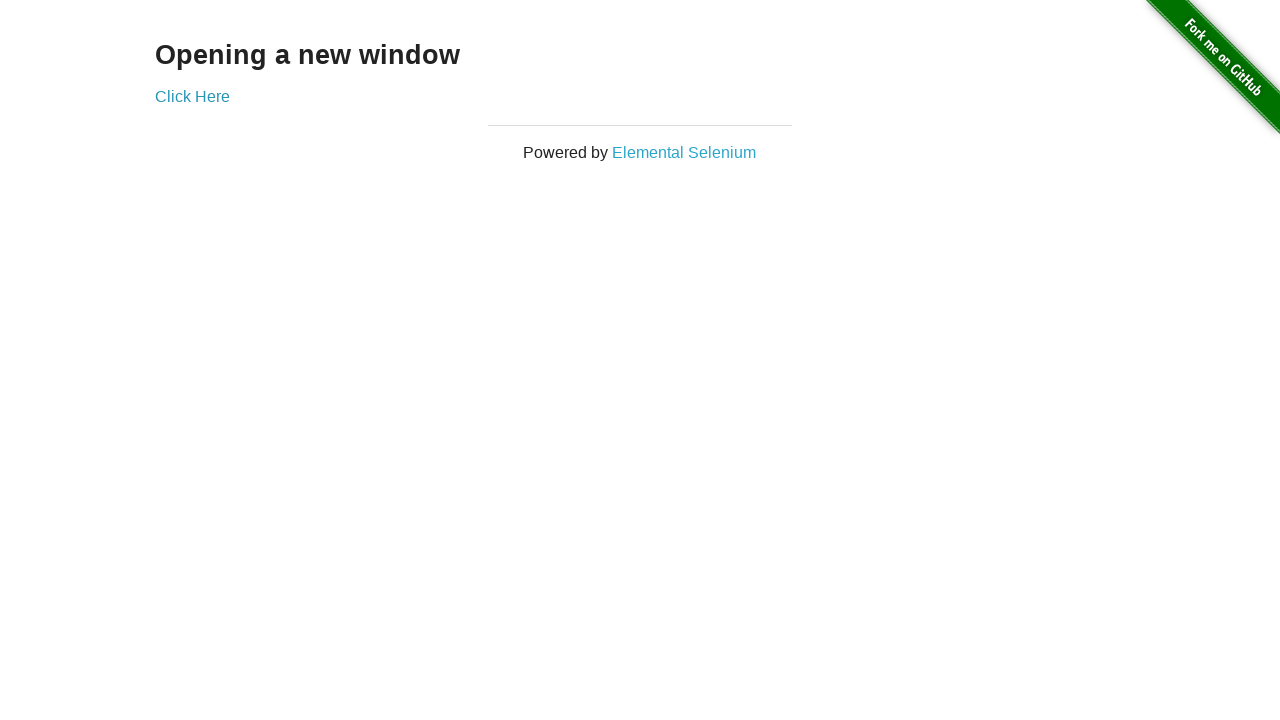

Waited for new window to open
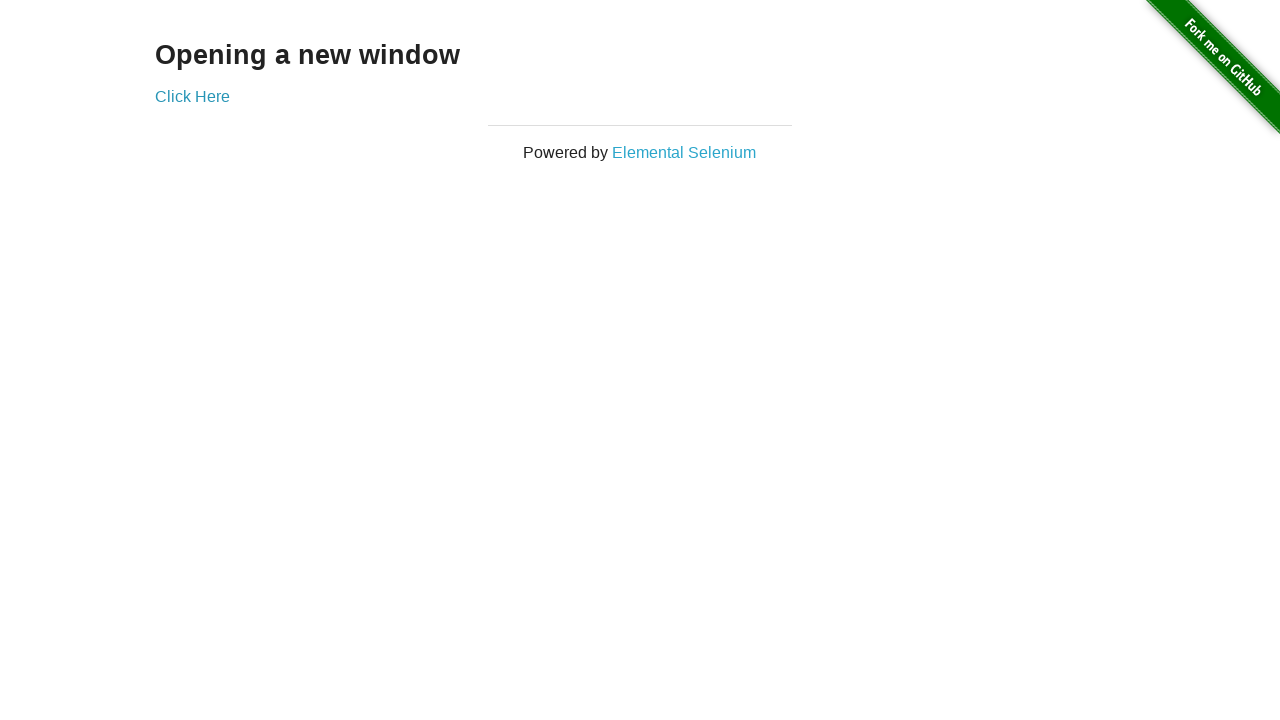

Retrieved all open windows/pages from context
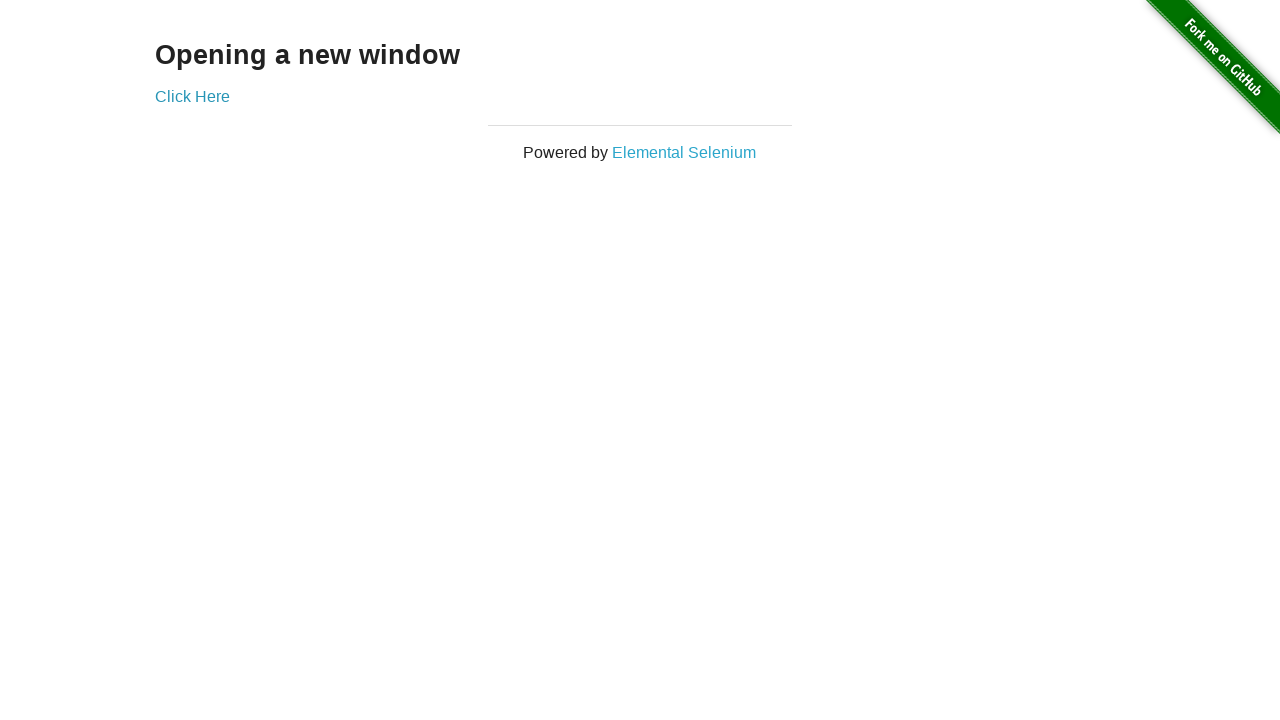

Switched to first window
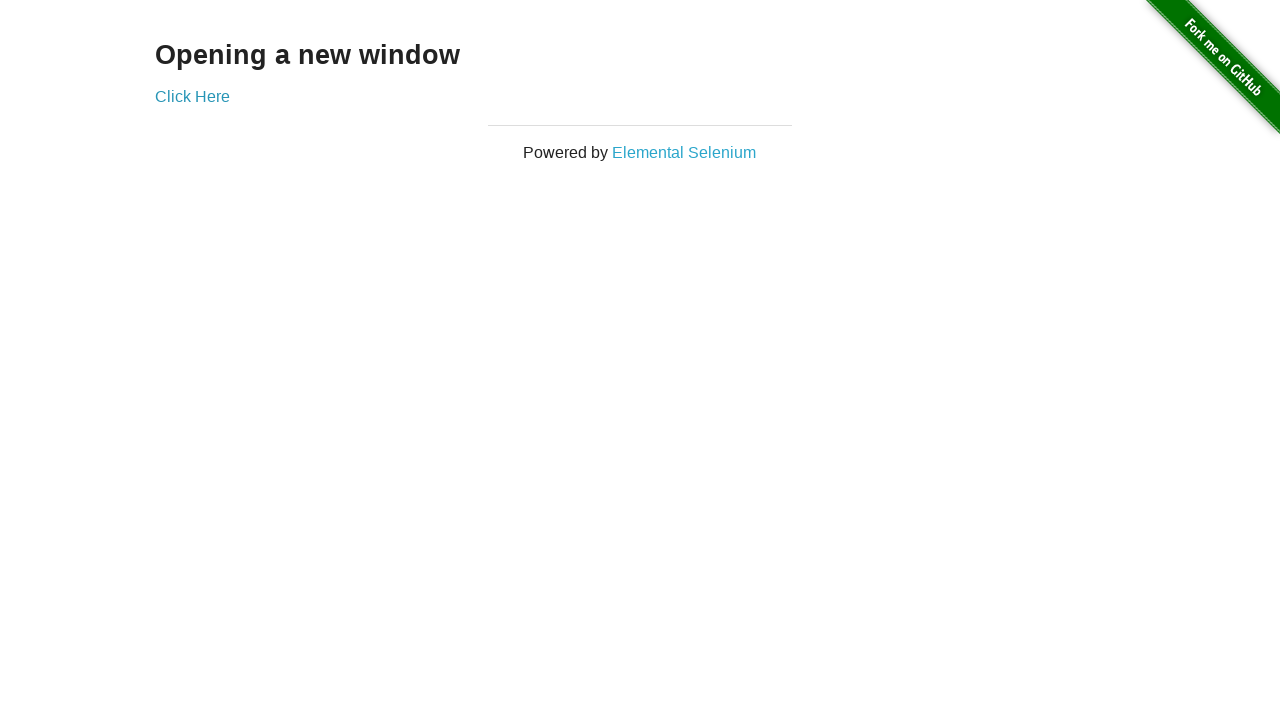

Verified first window title is not 'New Window'
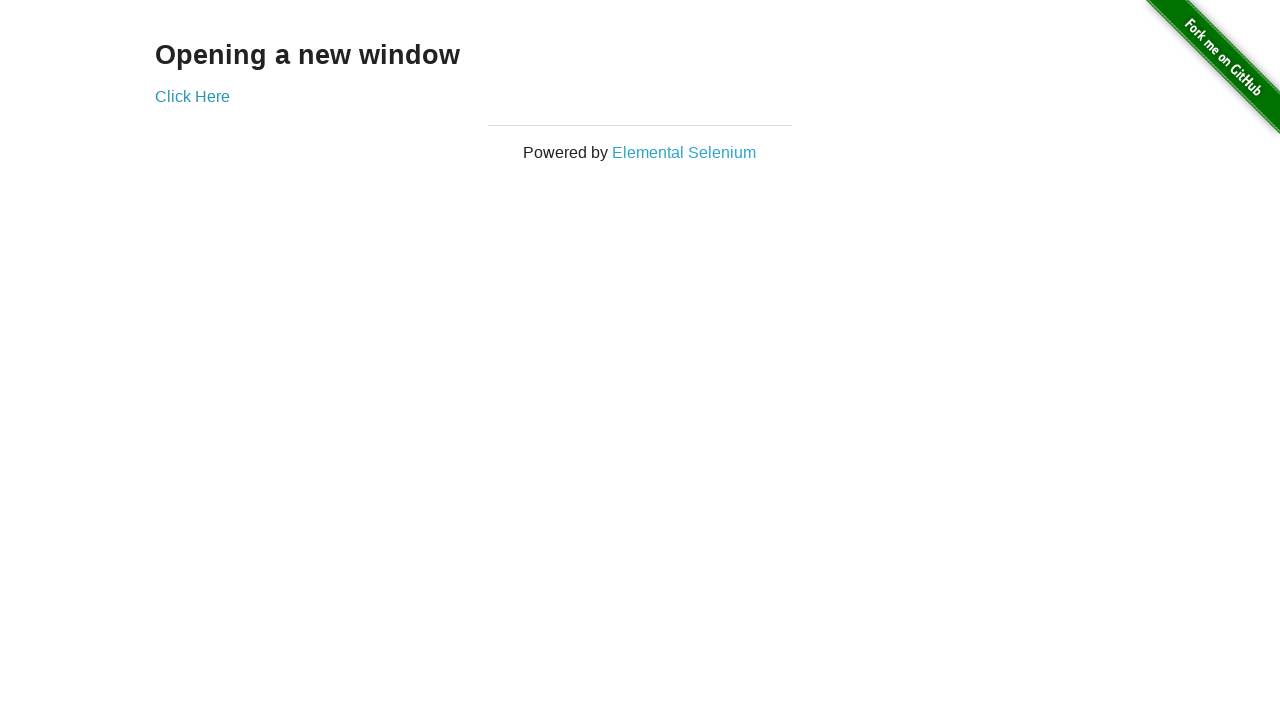

Switched to second window
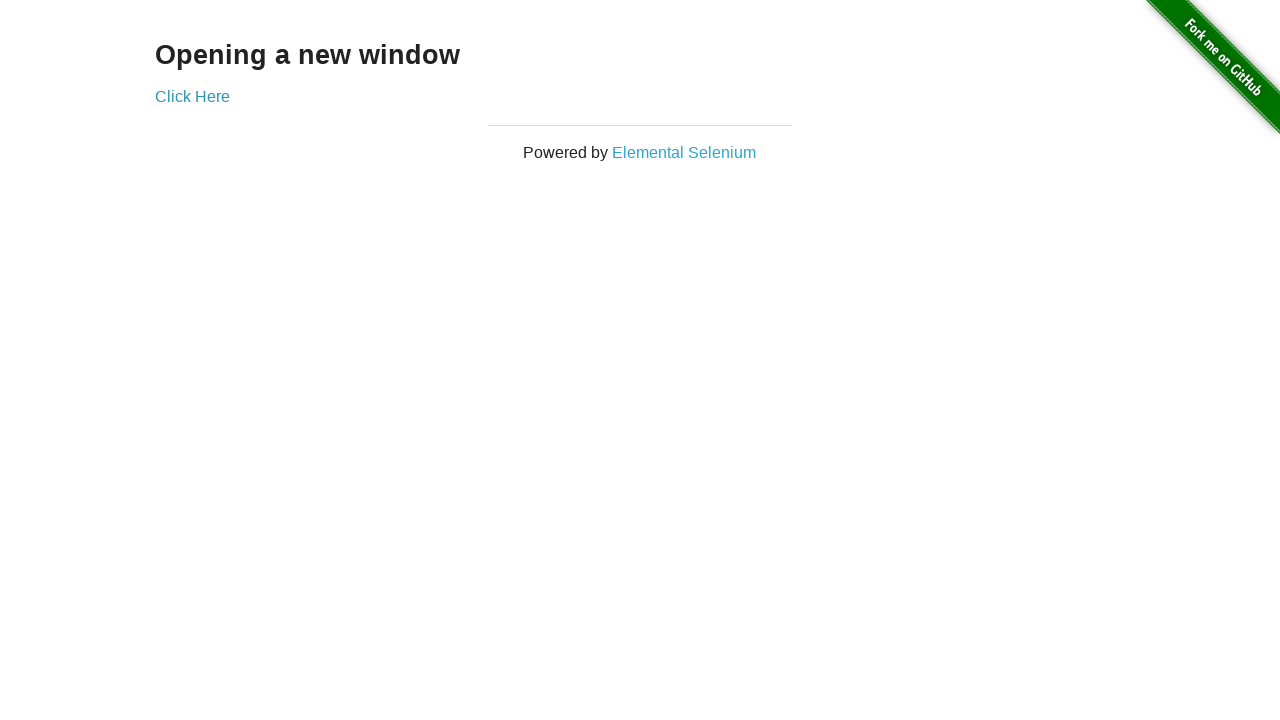

Waited for second window to fully load
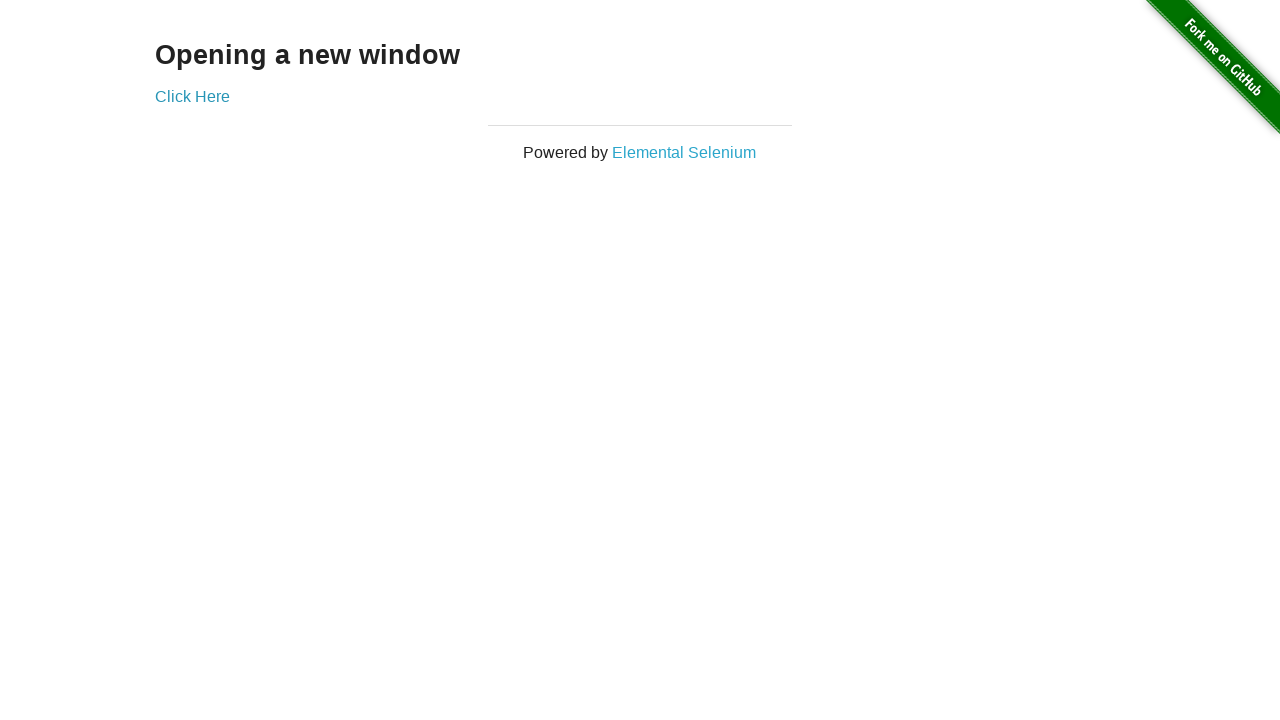

Verified second window title is 'New Window'
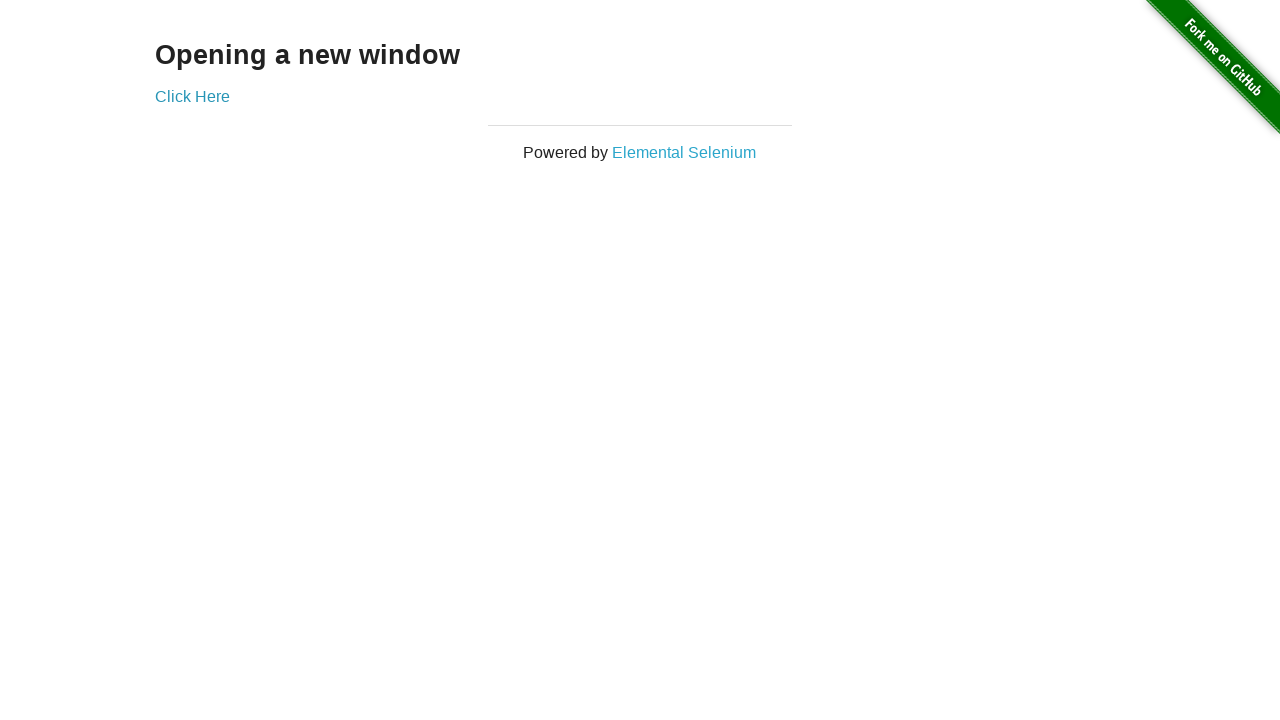

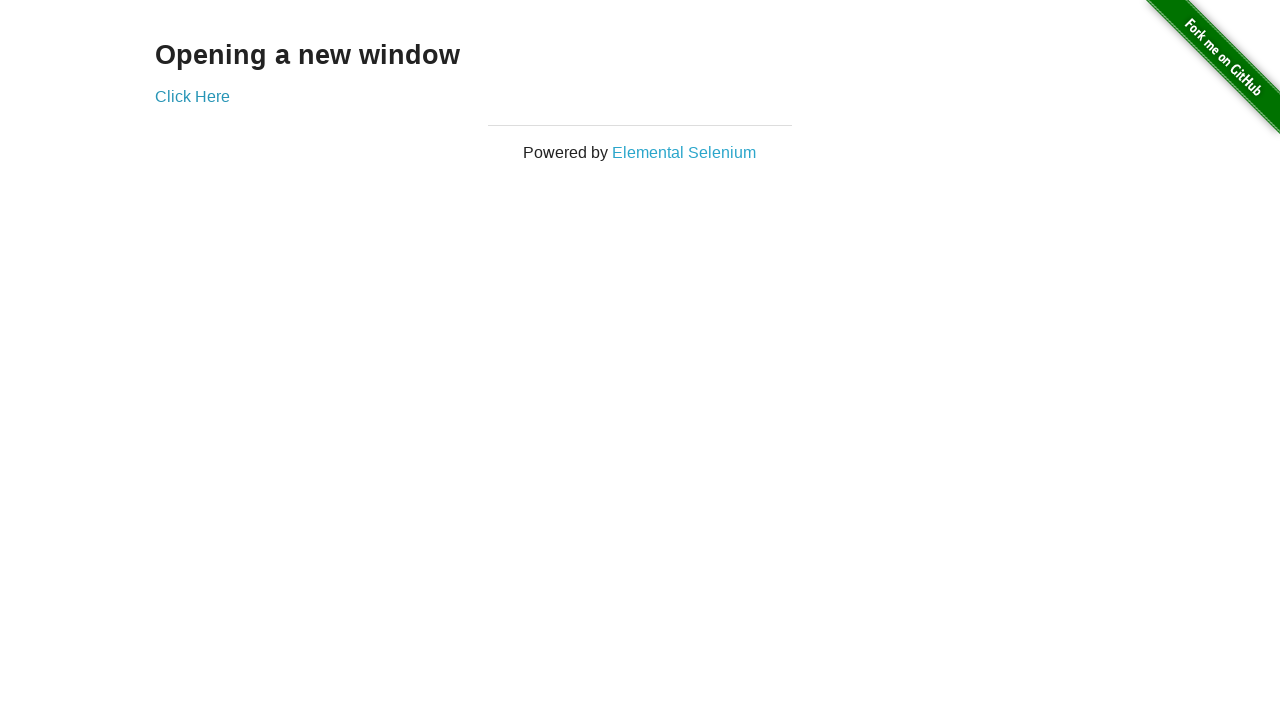